Tests the dynamic click button by performing a single click action and verifying the success message appears

Starting URL: https://demoqa.com/buttons

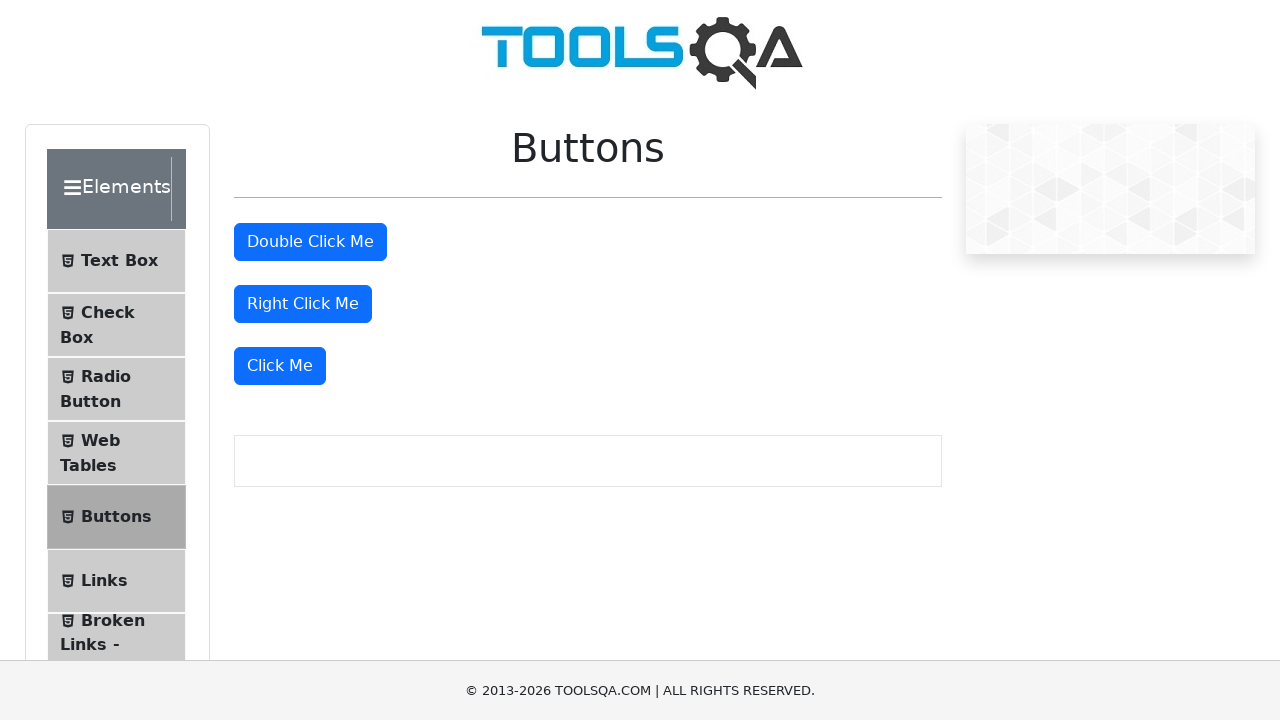

Clicked the 'Click Me' button to perform dynamic click action at (280, 366) on xpath=//button[text()='Click Me']
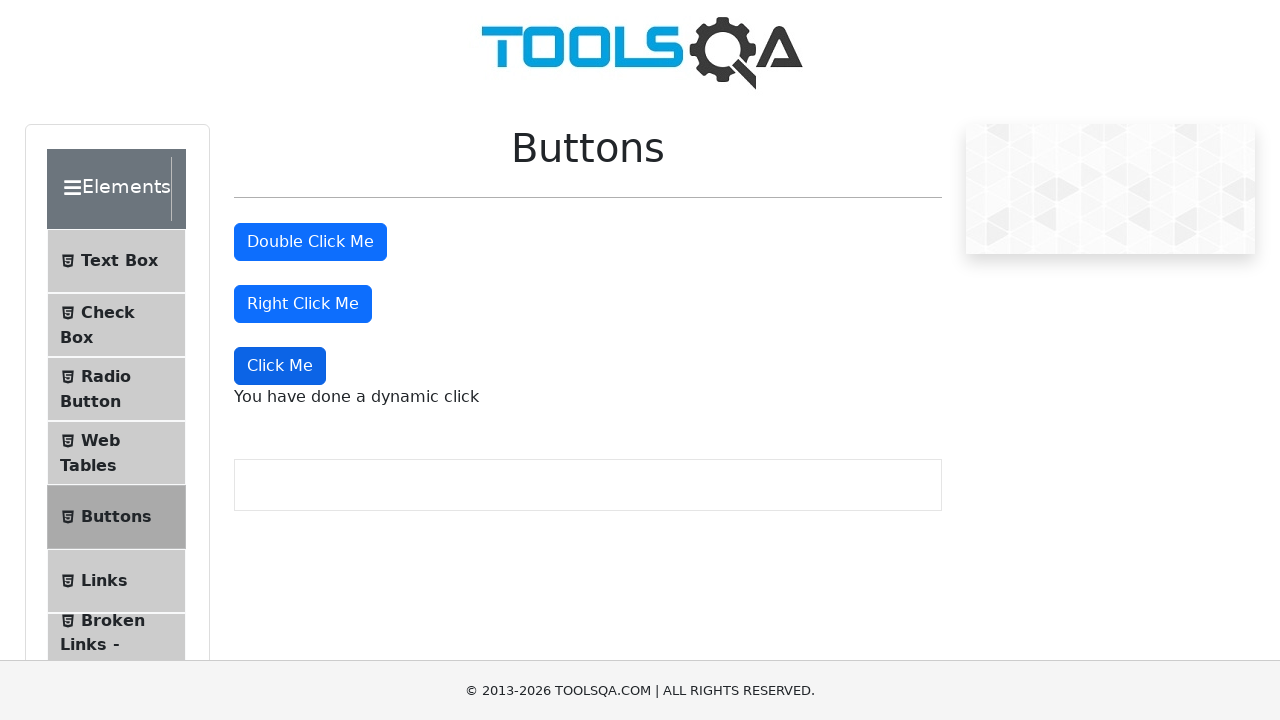

Waited for dynamic click message to appear
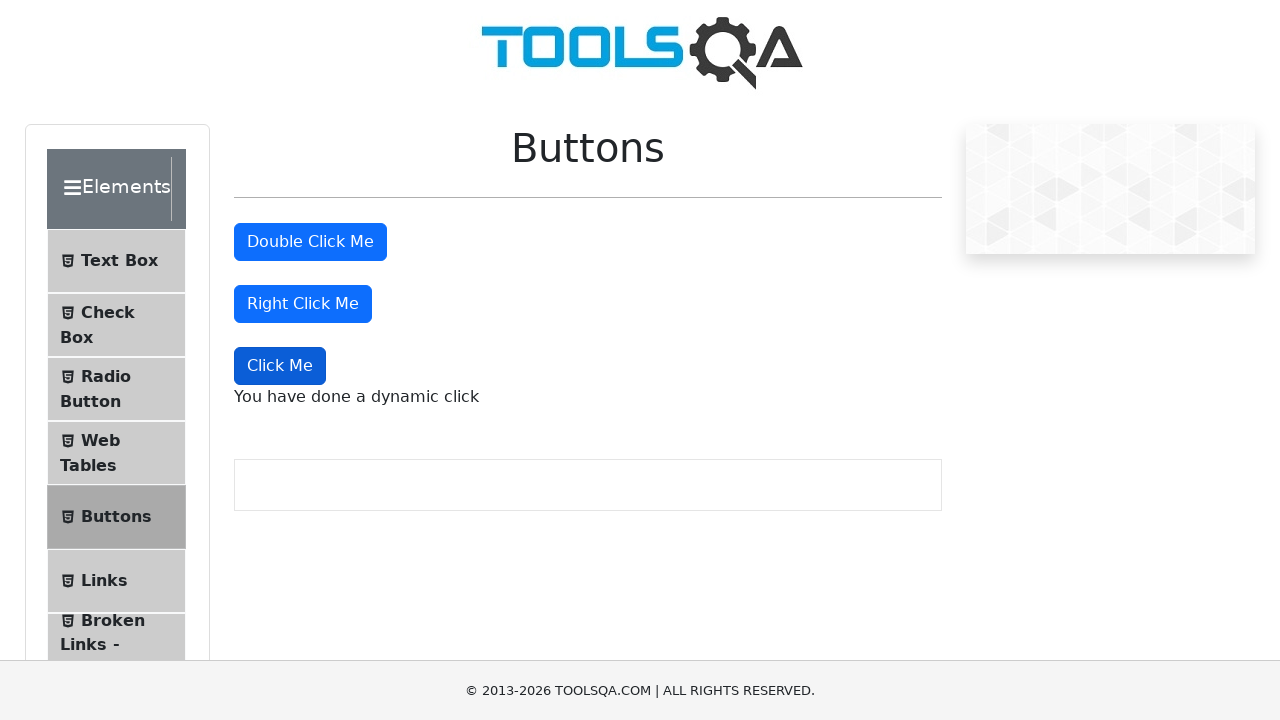

Retrieved dynamic click success message text
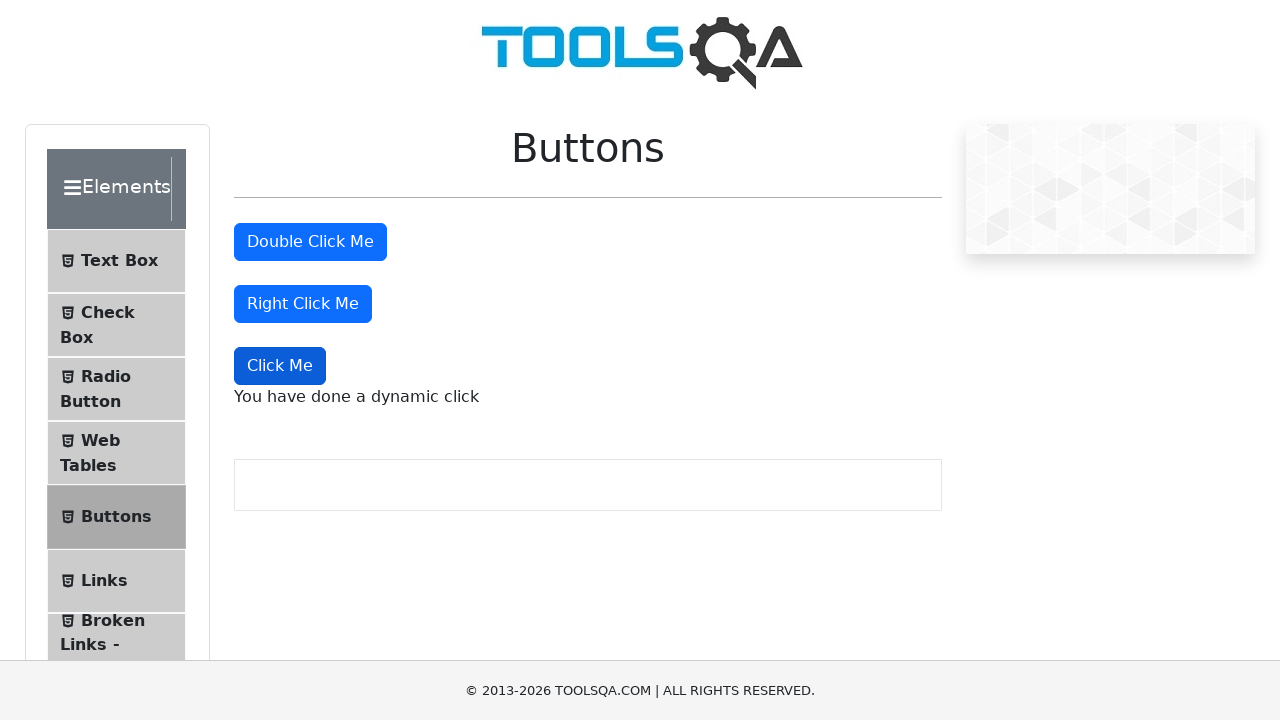

Verified success message is 'You have done a dynamic click'
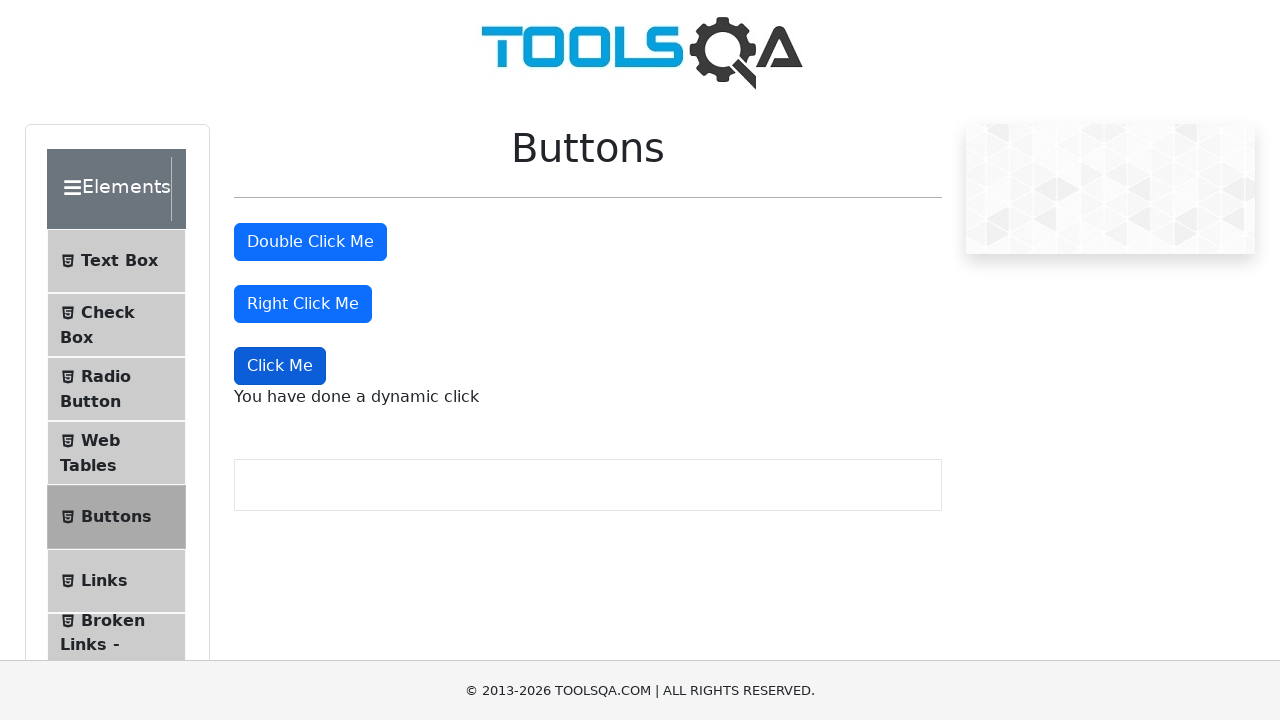

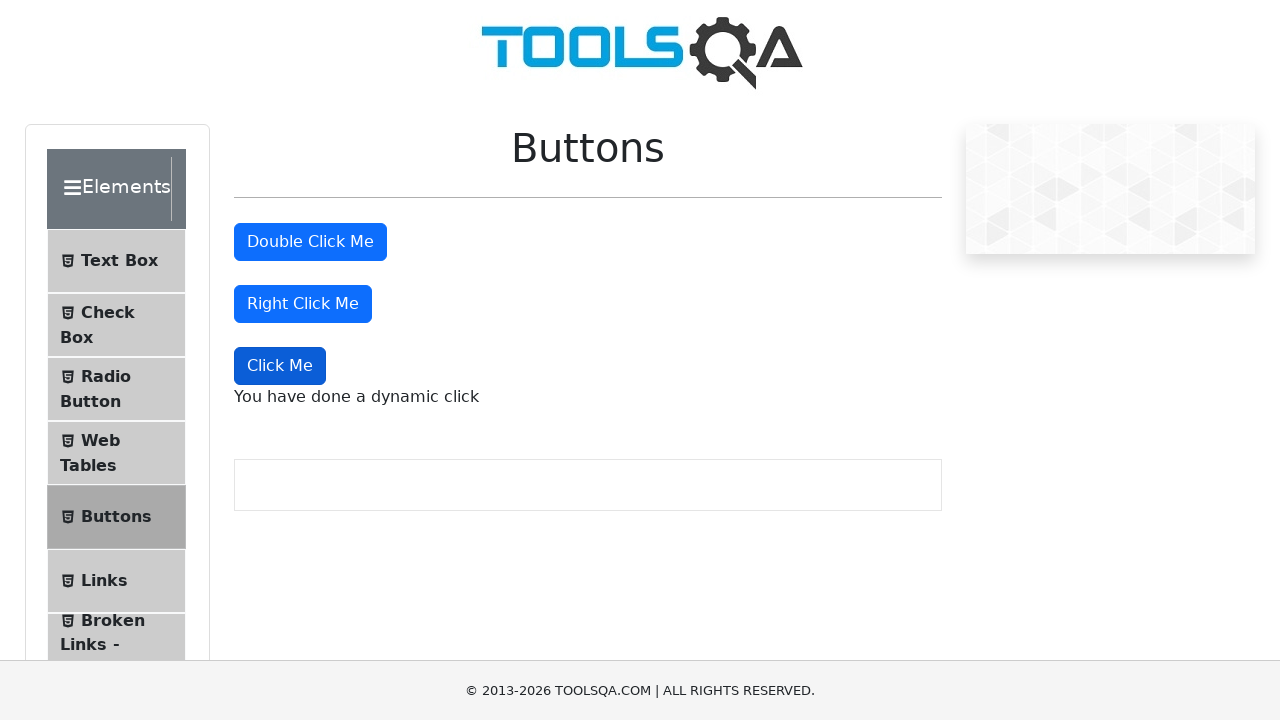